Tests form filling functionality by completing all fields in a demo input form including name, email, password, company, country dropdown, city, address, and zip code.

Starting URL: https://www.lambdatest.com/selenium-playground/input-form-demo

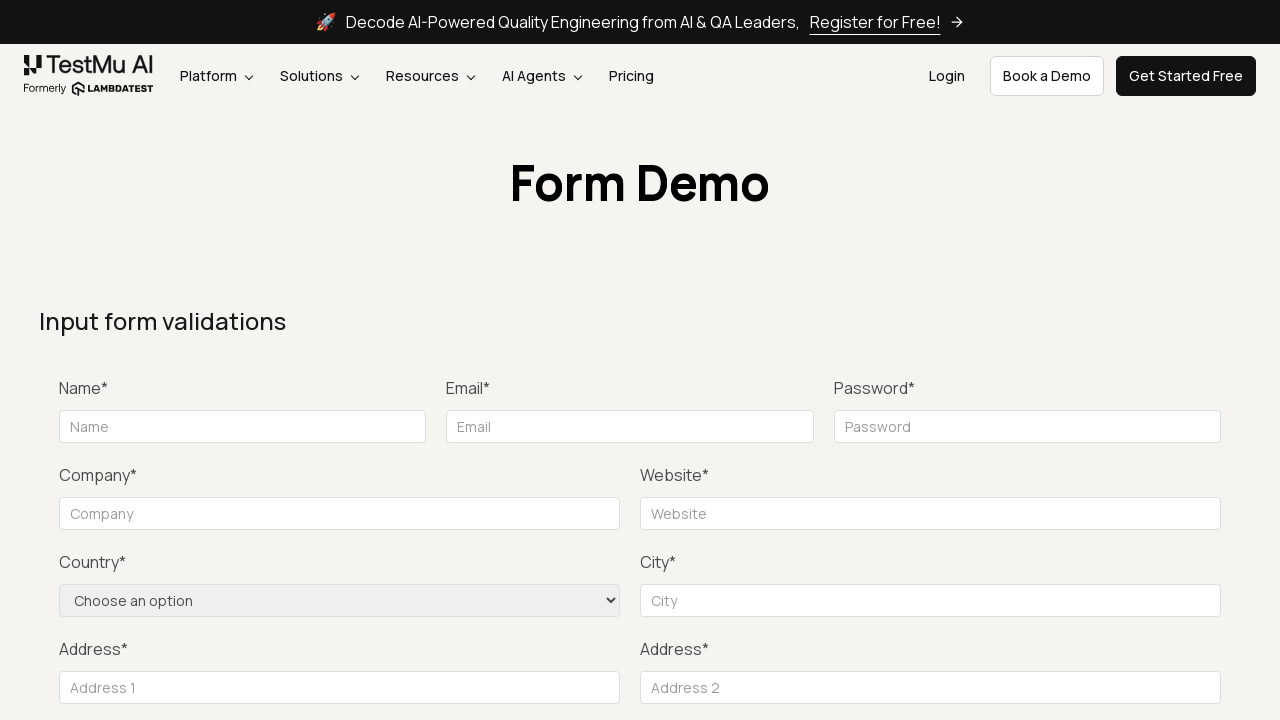

Filled name field with 'Mike' on #name
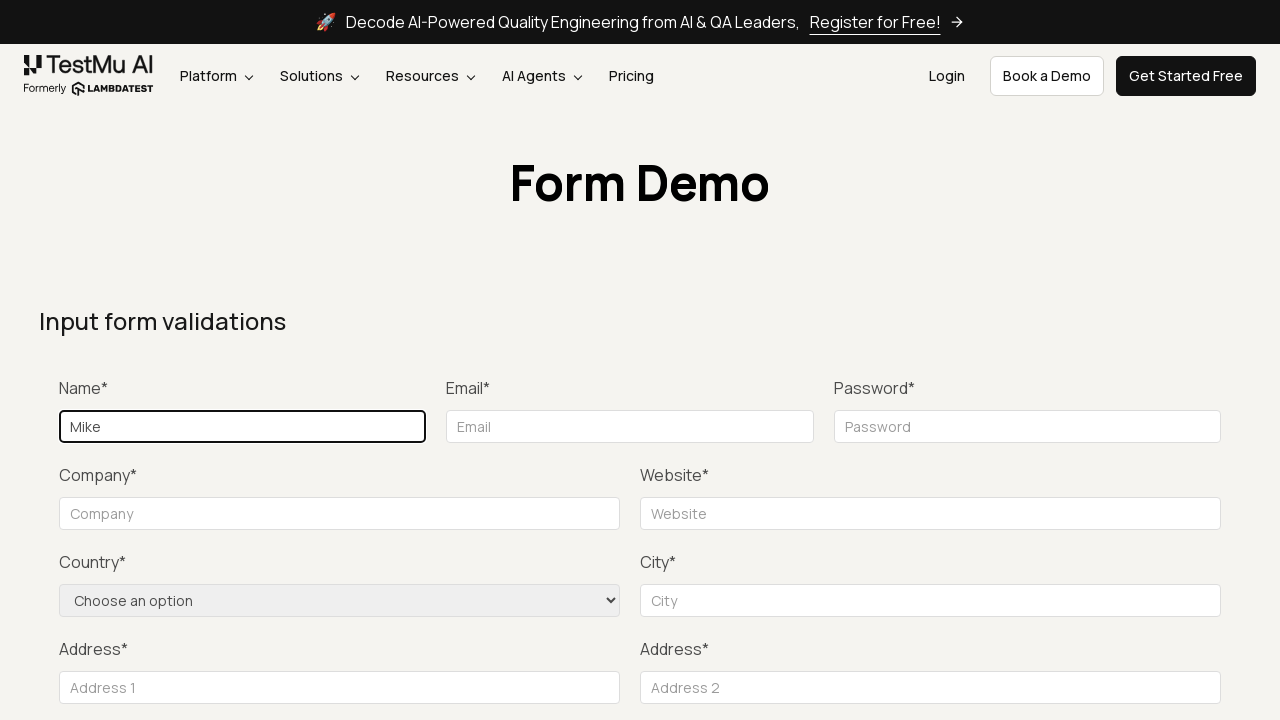

Typed email address 'mike@test.com' with delay on [class="w-full border border-gray-90 text-size-14 rounded mt-10 px-10 py-5"][typ
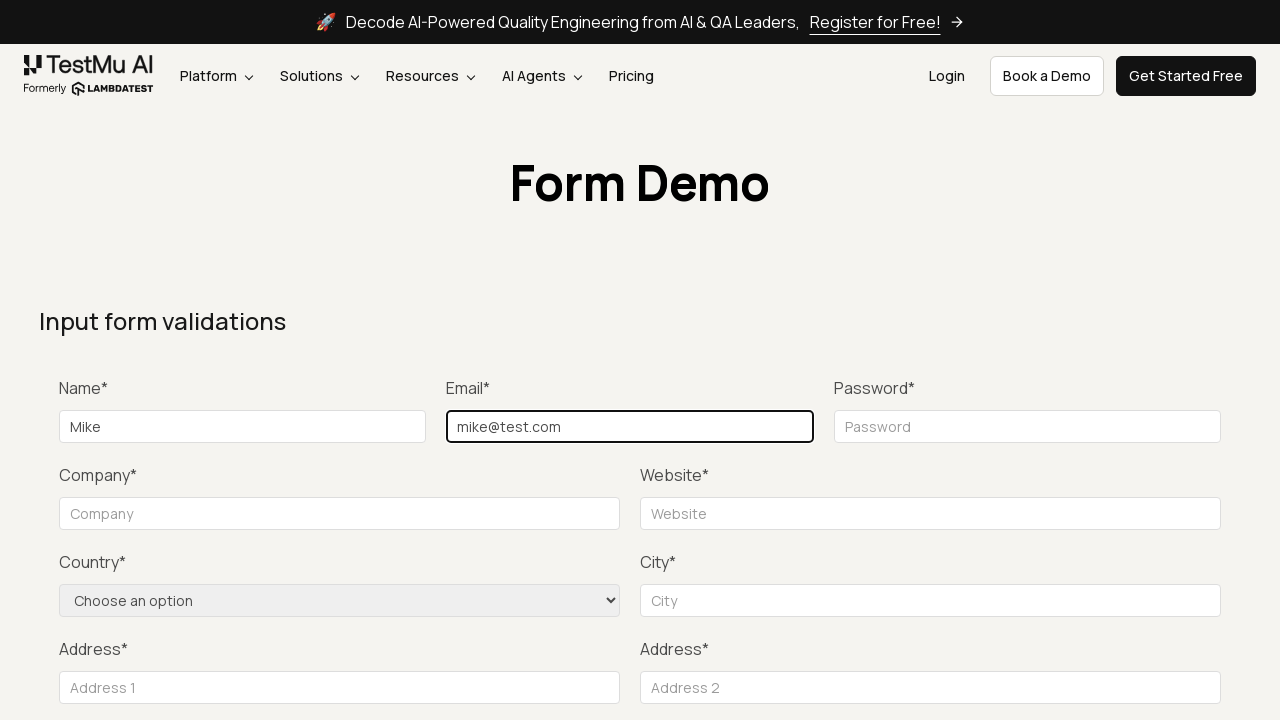

Filled password field with 'test1234' on input[placeholder="Password"]
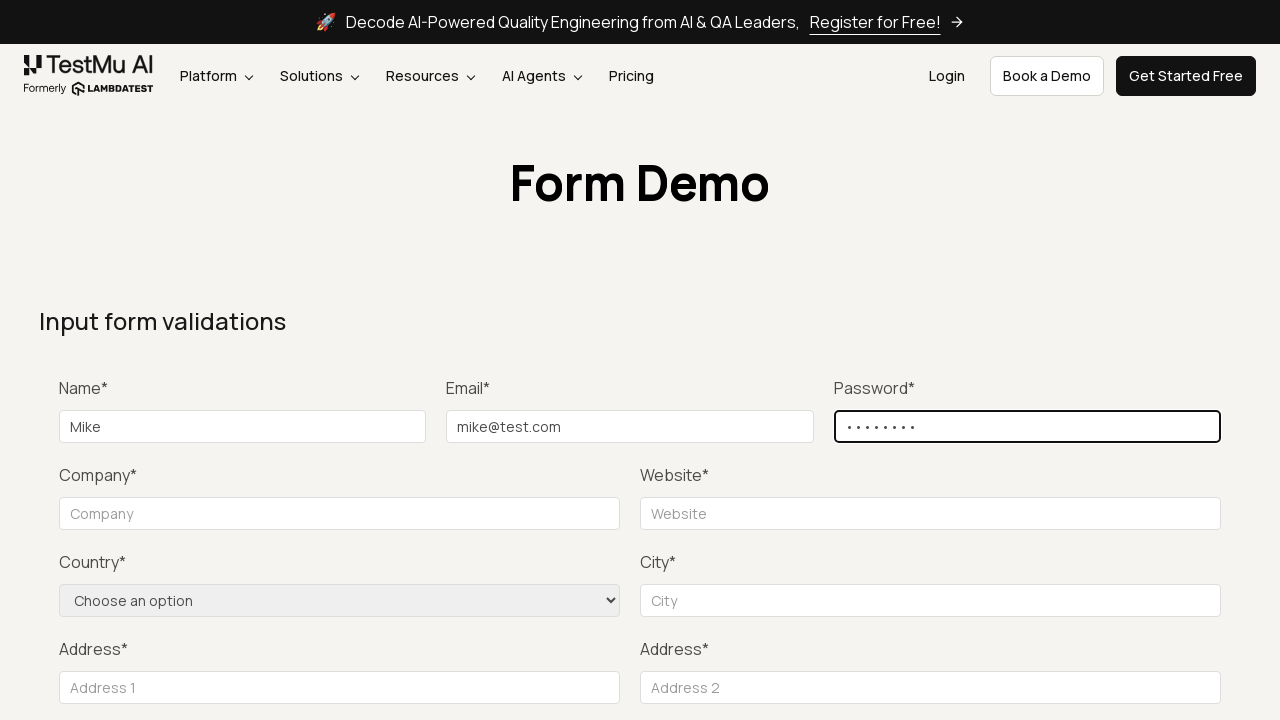

Filled company field with 'LLC Happy' on [for="companyname"] ~ input[placeholder="Company"]
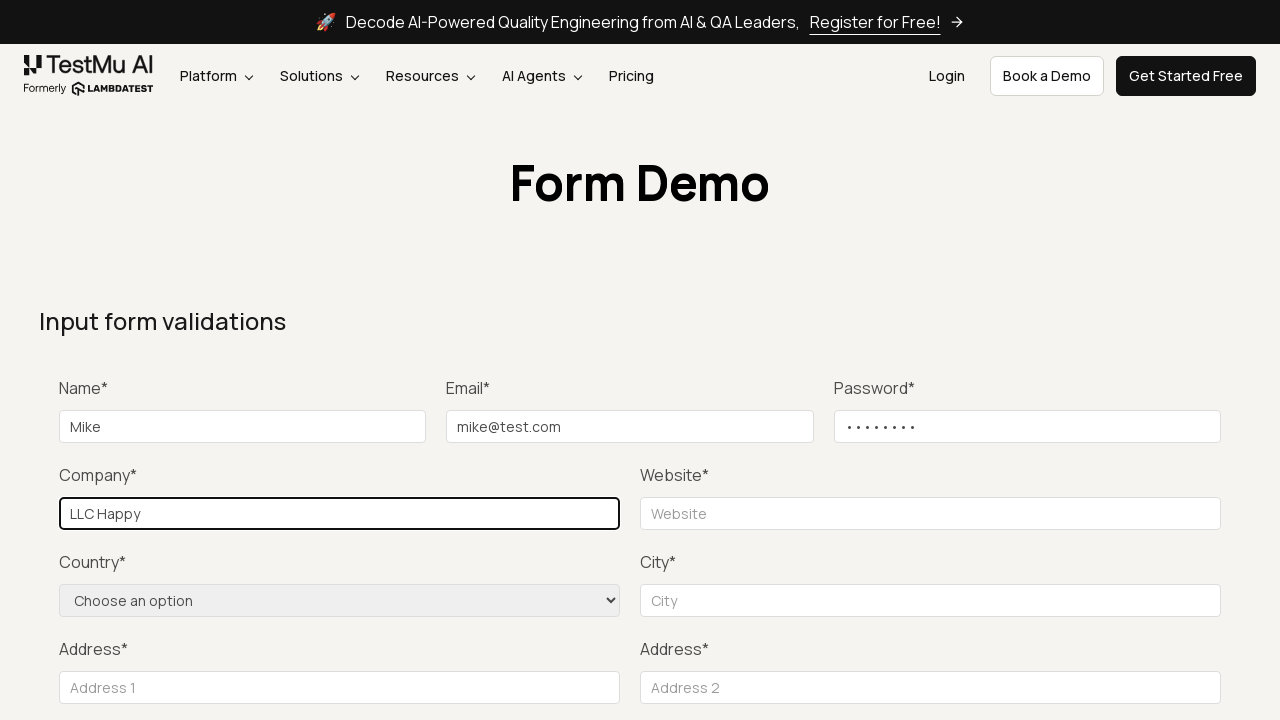

Selected 'United States' from country dropdown on select[name="country"]
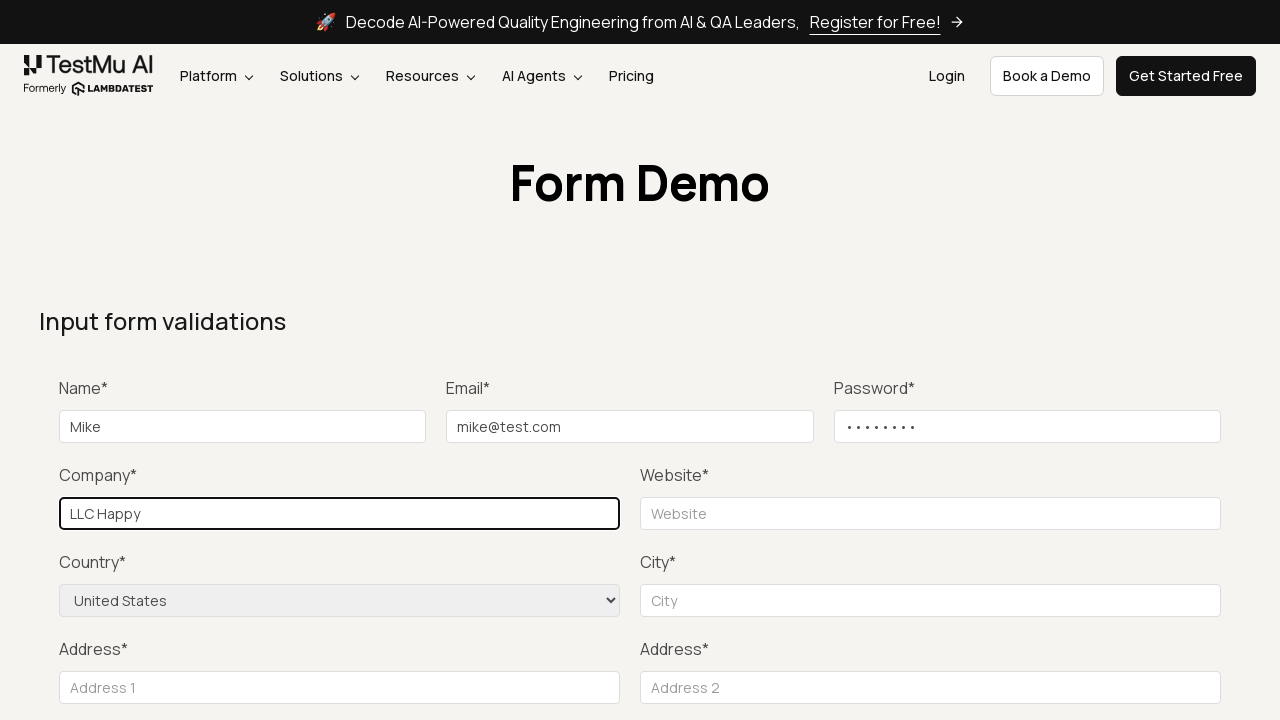

Filled city field with 'Orlando' on label:has-text("City*") ~ input#inputCity
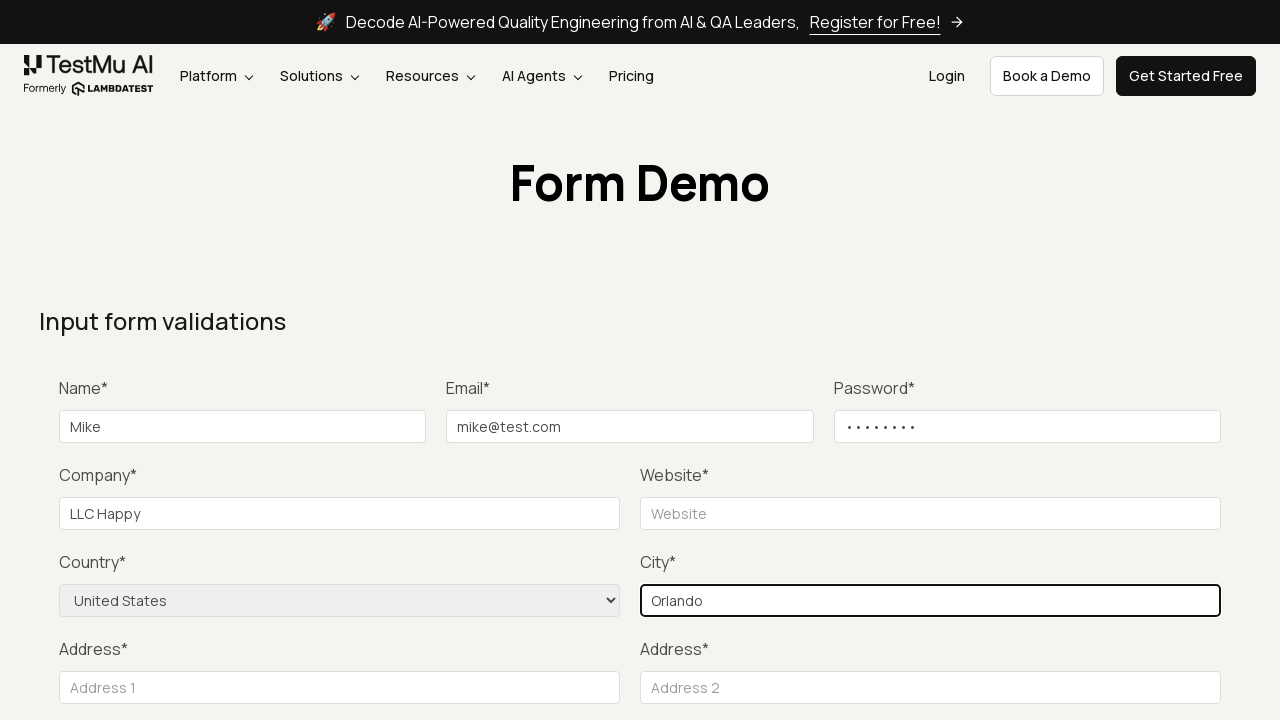

Filled address field with '704 Tobie Ct' on internal:attr=[placeholder="Address 1"i]
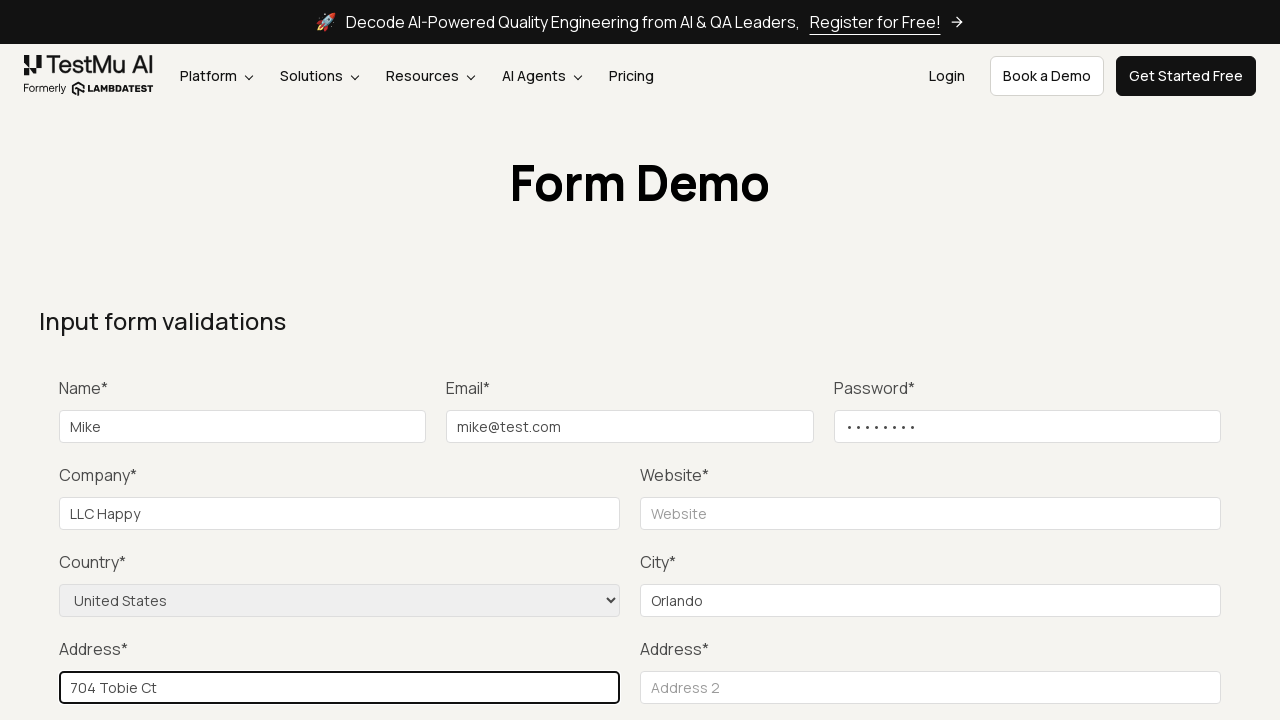

Filled zip code field with '32825' on internal:role=textbox[name="Zip code"i]
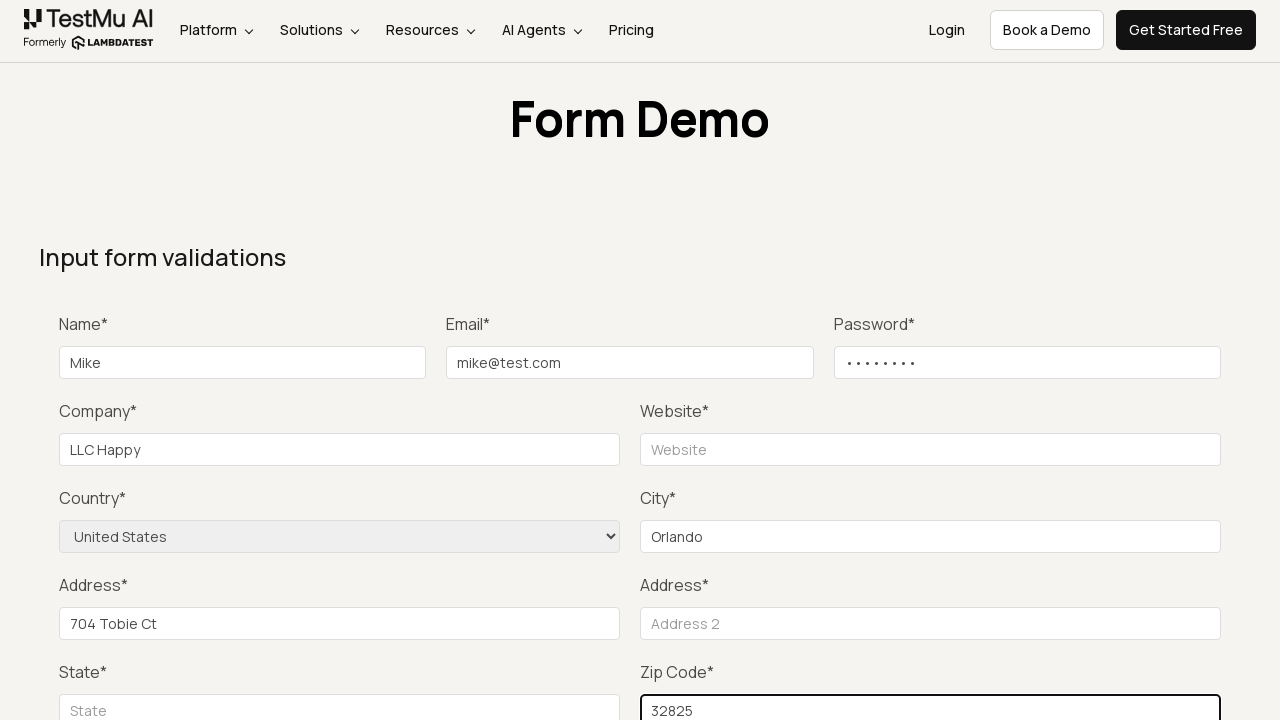

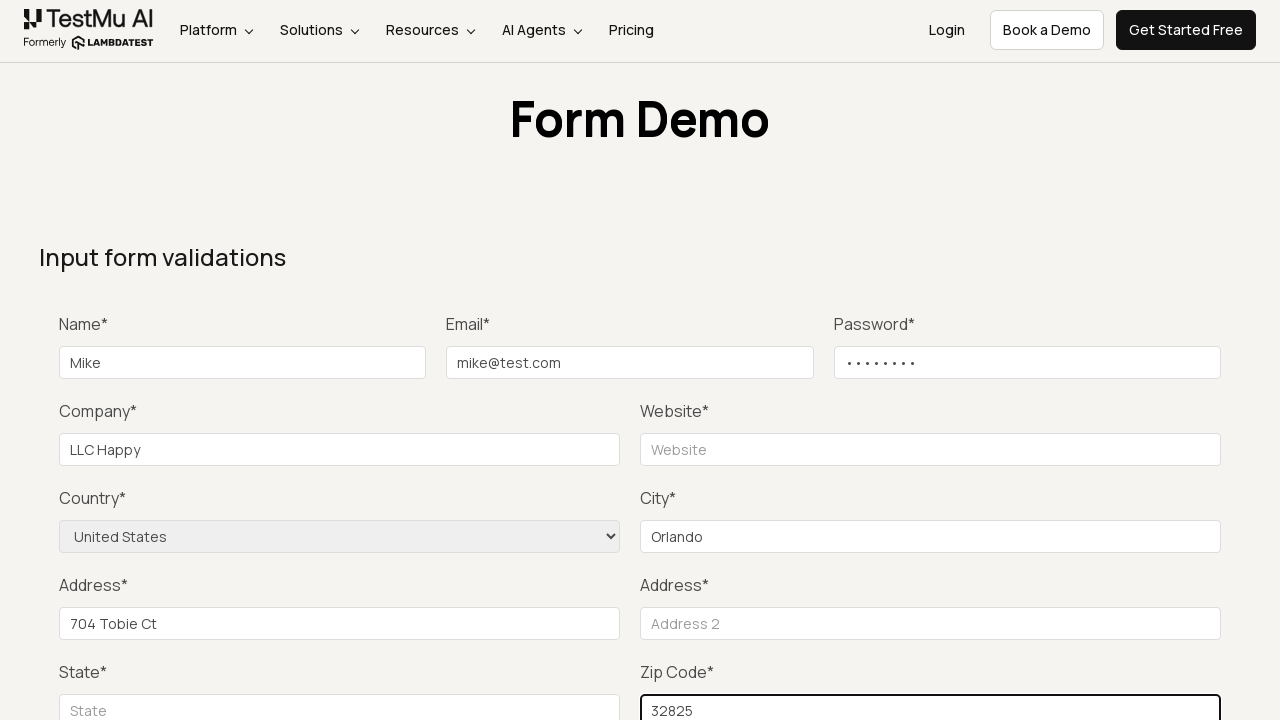